Tests AJAX functionality by selecting a category from a dropdown and clicking the submit button

Starting URL: https://testpages.herokuapp.com/styled/basic-ajax-test.html

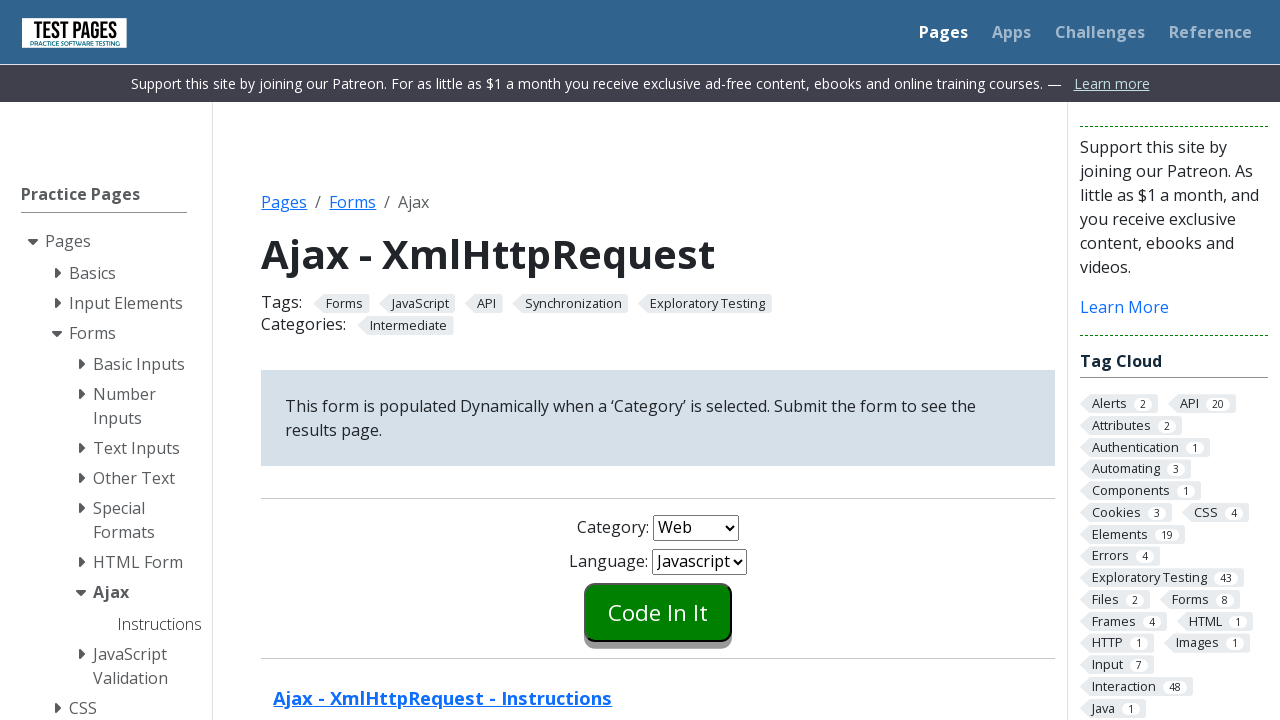

Selected category value '2' from dropdown on #combo1
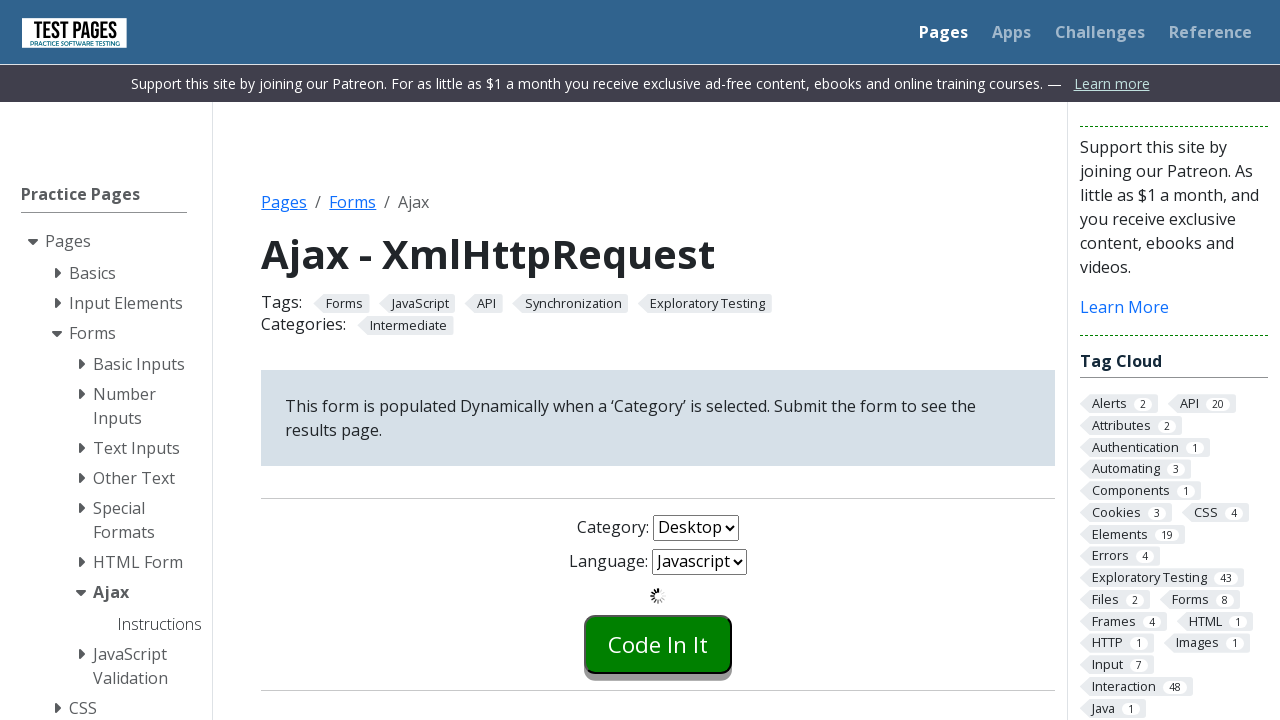

Waited 3 seconds for AJAX response to load
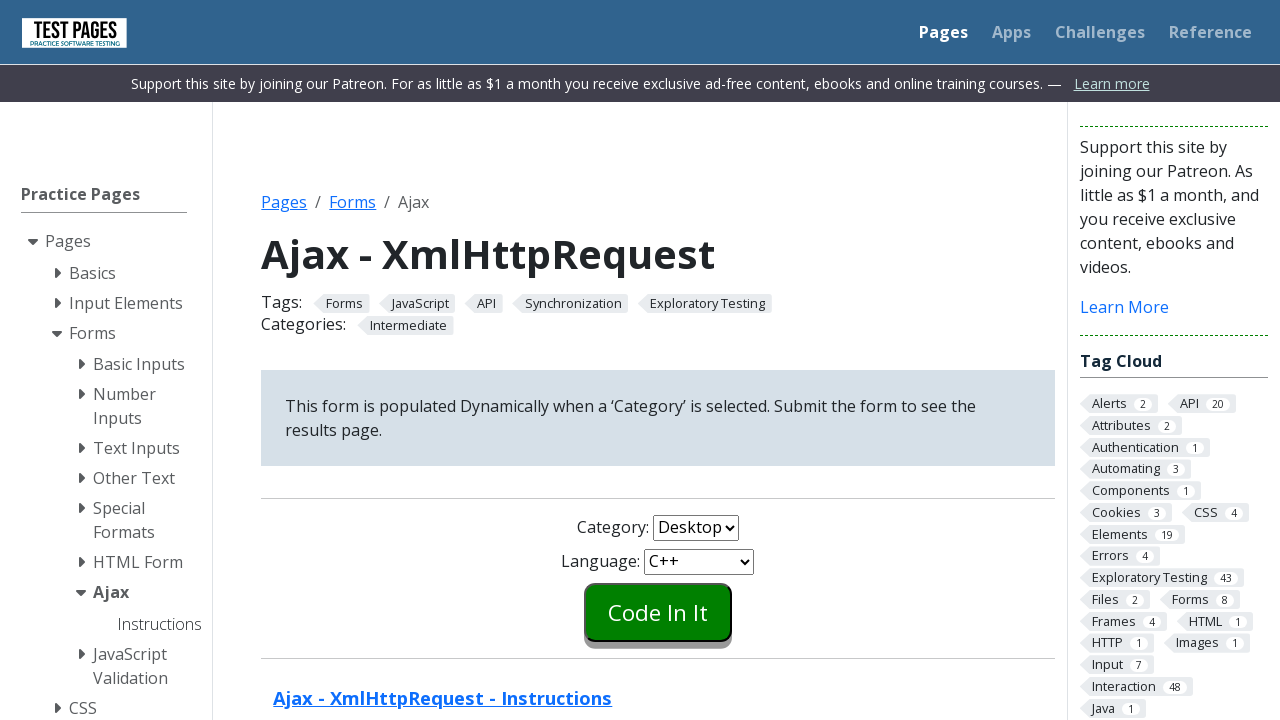

Clicked the submit button at (658, 612) on input.styled-click-button
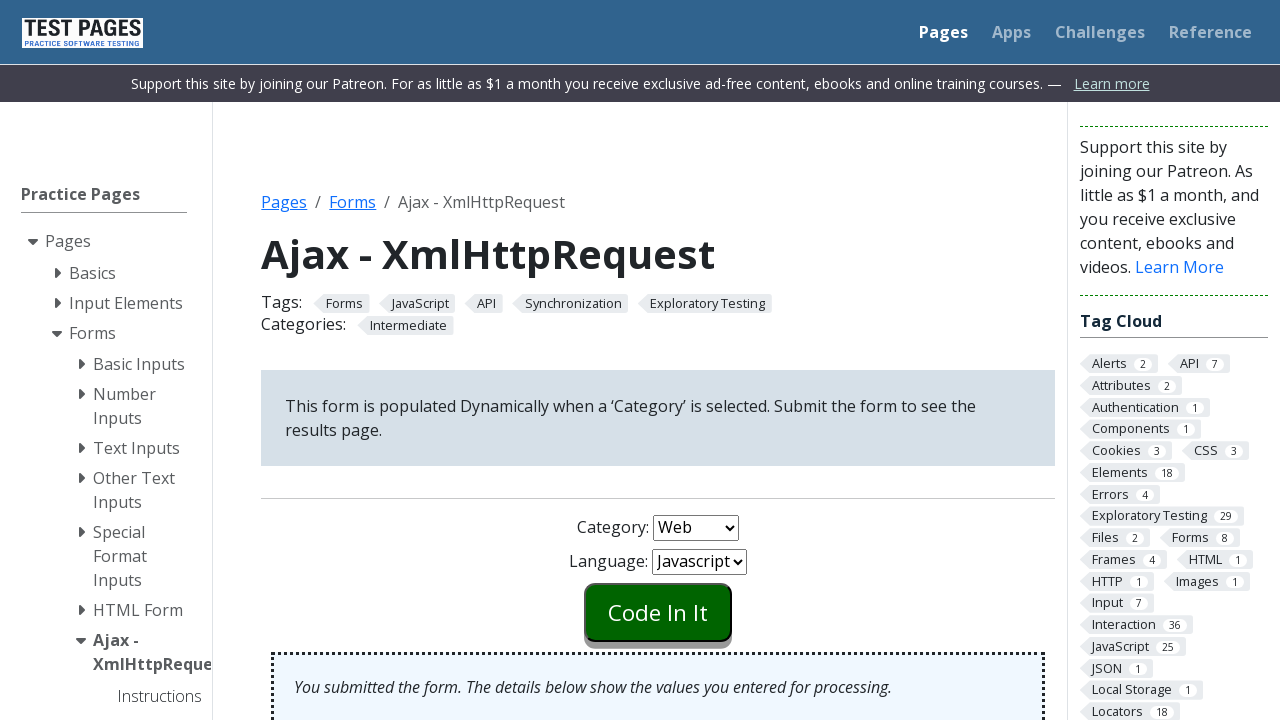

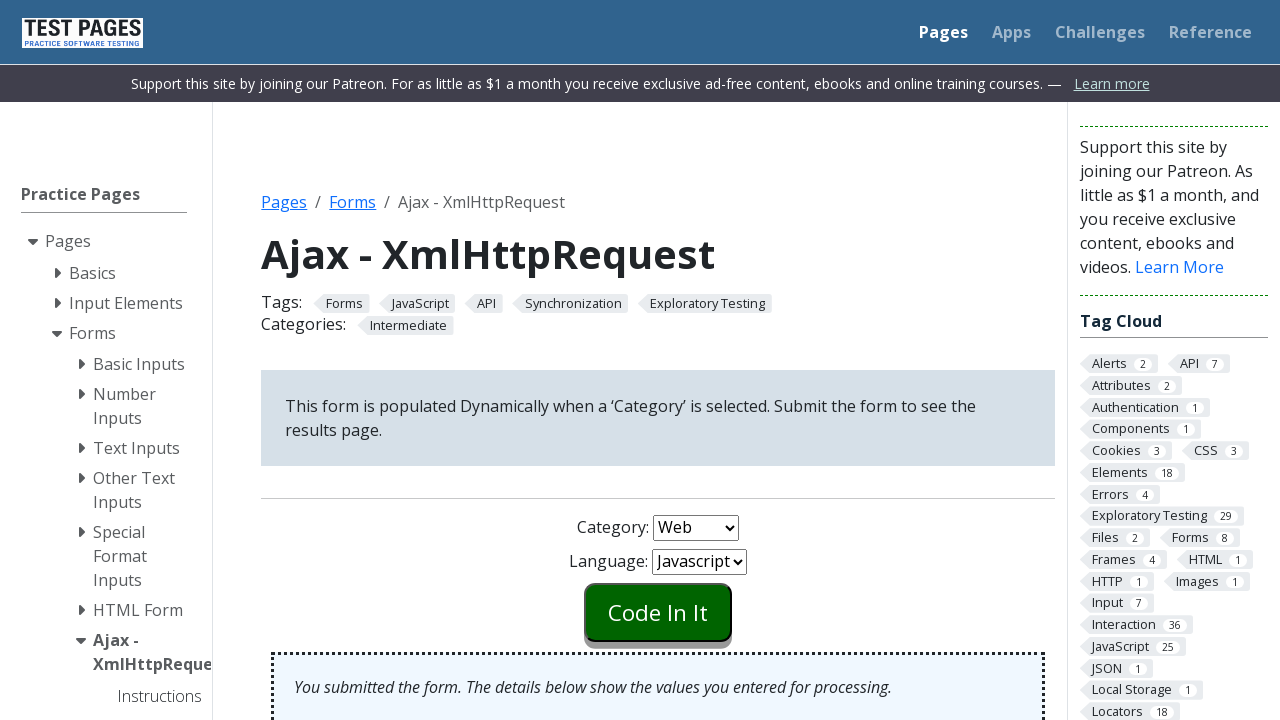